Tests radio button interaction by clicking on the "Milk" radio button, then iterating through a group of radio buttons to find and select the "Cheese" option

Starting URL: http://echoecho.com/htmlforms10.htm

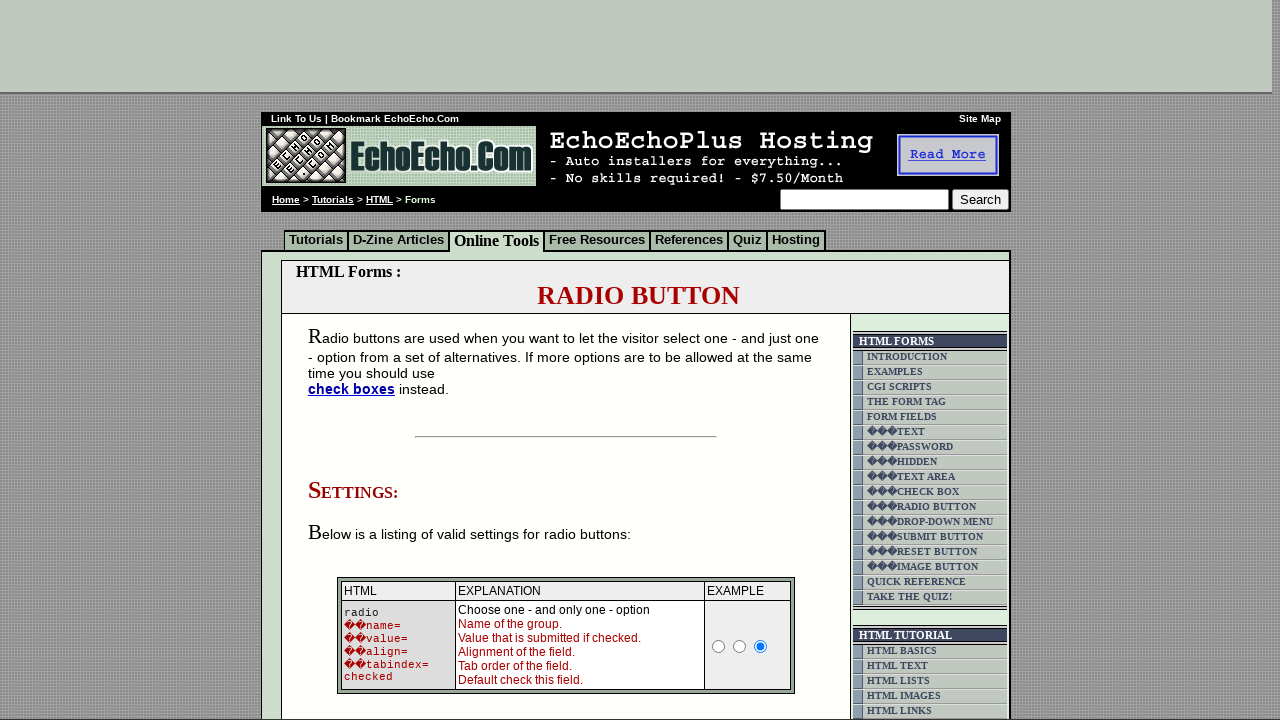

Clicked the 'Milk' radio button at (356, 360) on input[value='Milk']
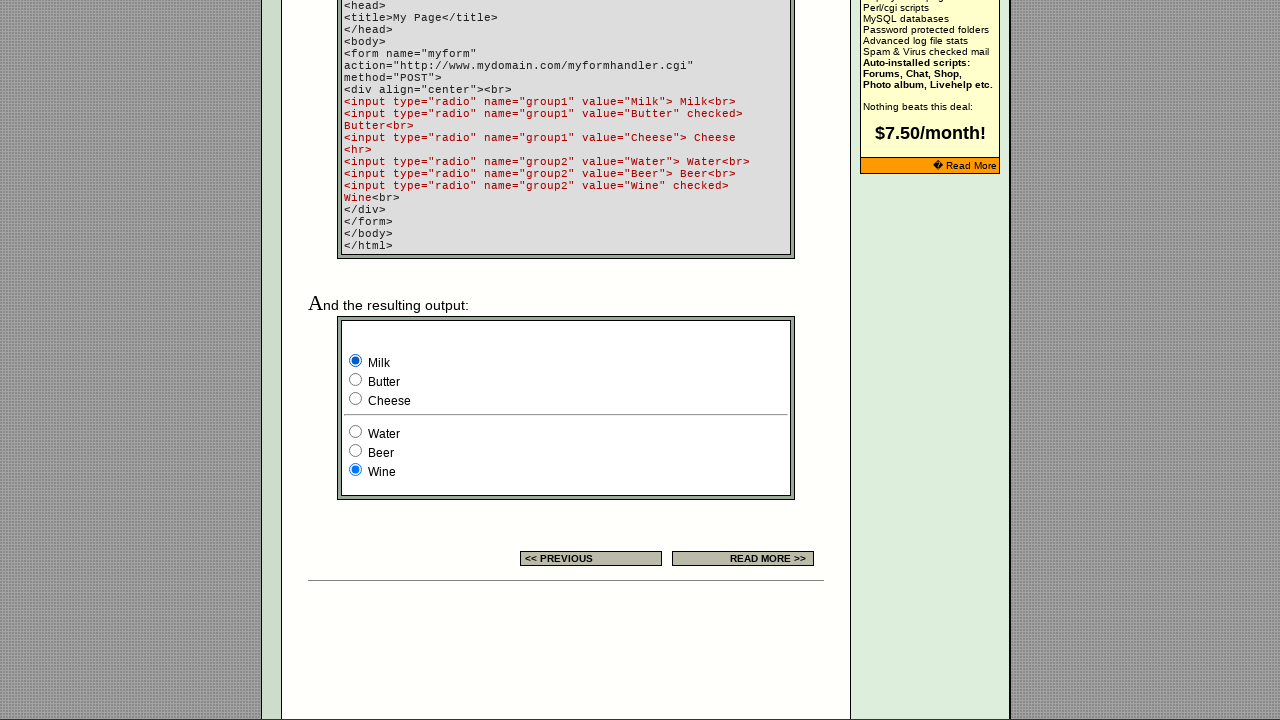

Located radio button group with name 'group1'
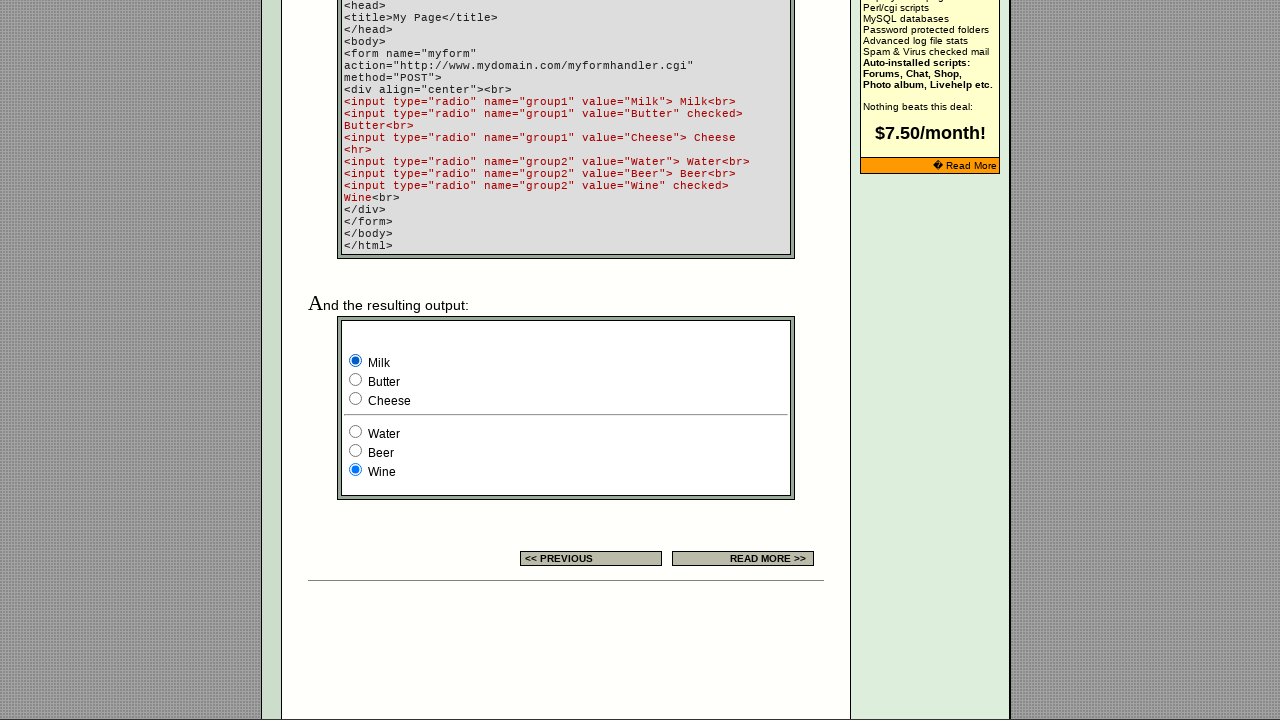

Radio button group contains 3 buttons
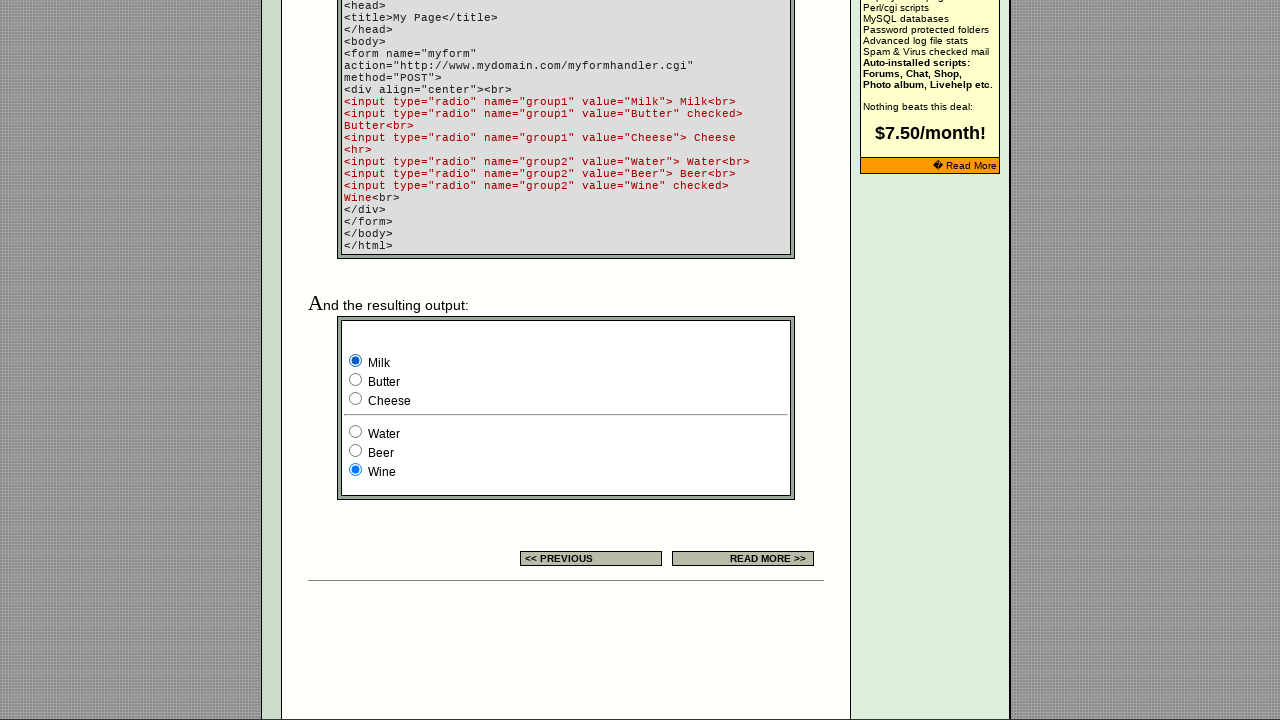

Checked radio button 1 with value 'Milk'
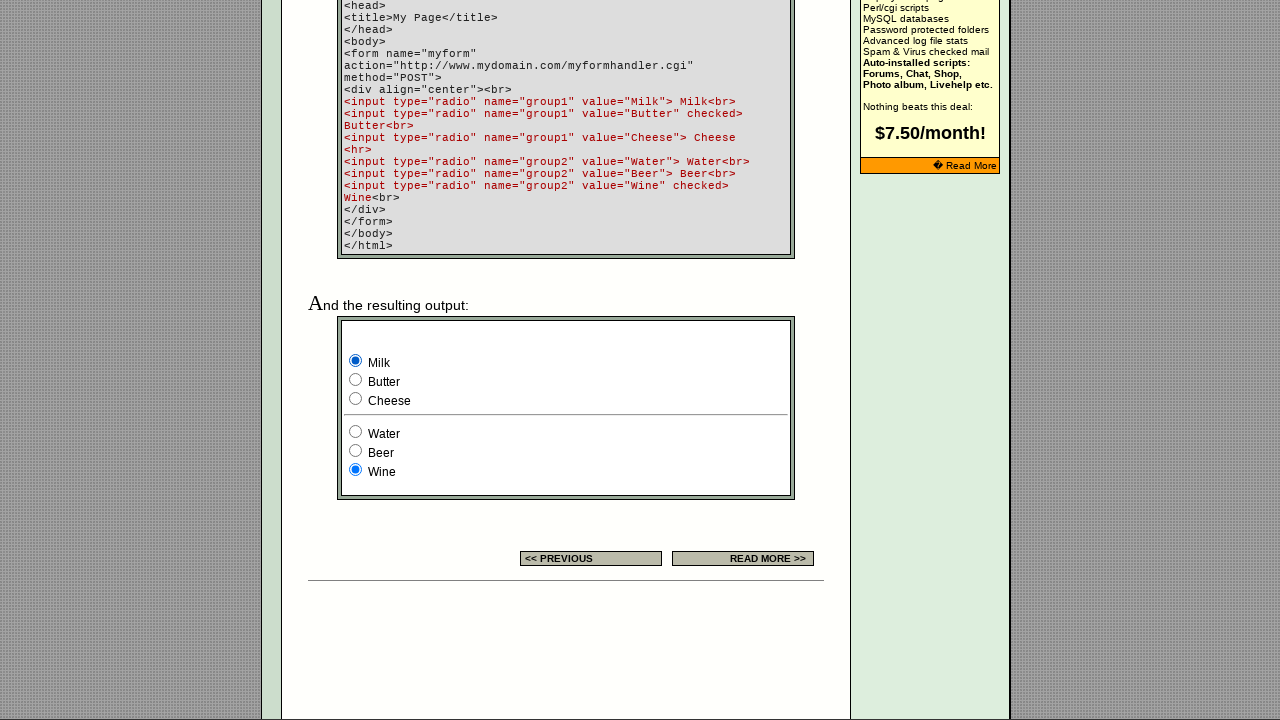

Checked radio button 2 with value 'Butter'
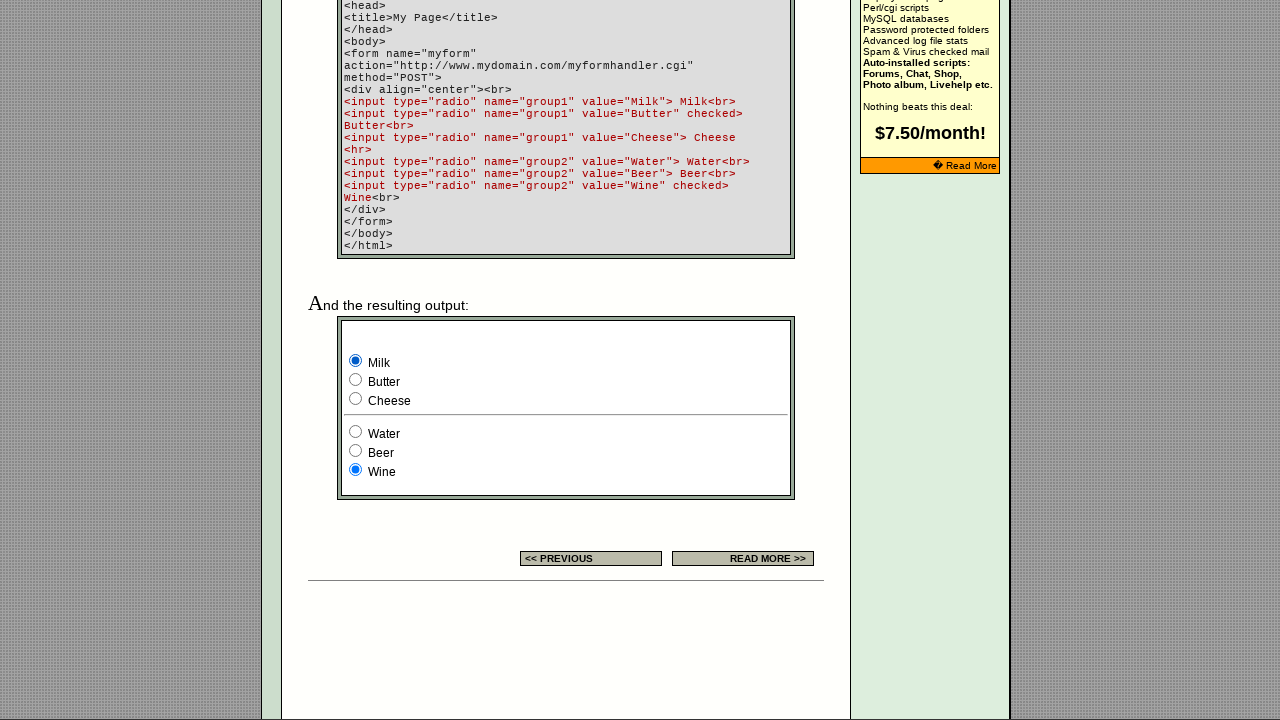

Checked radio button 3 with value 'Cheese'
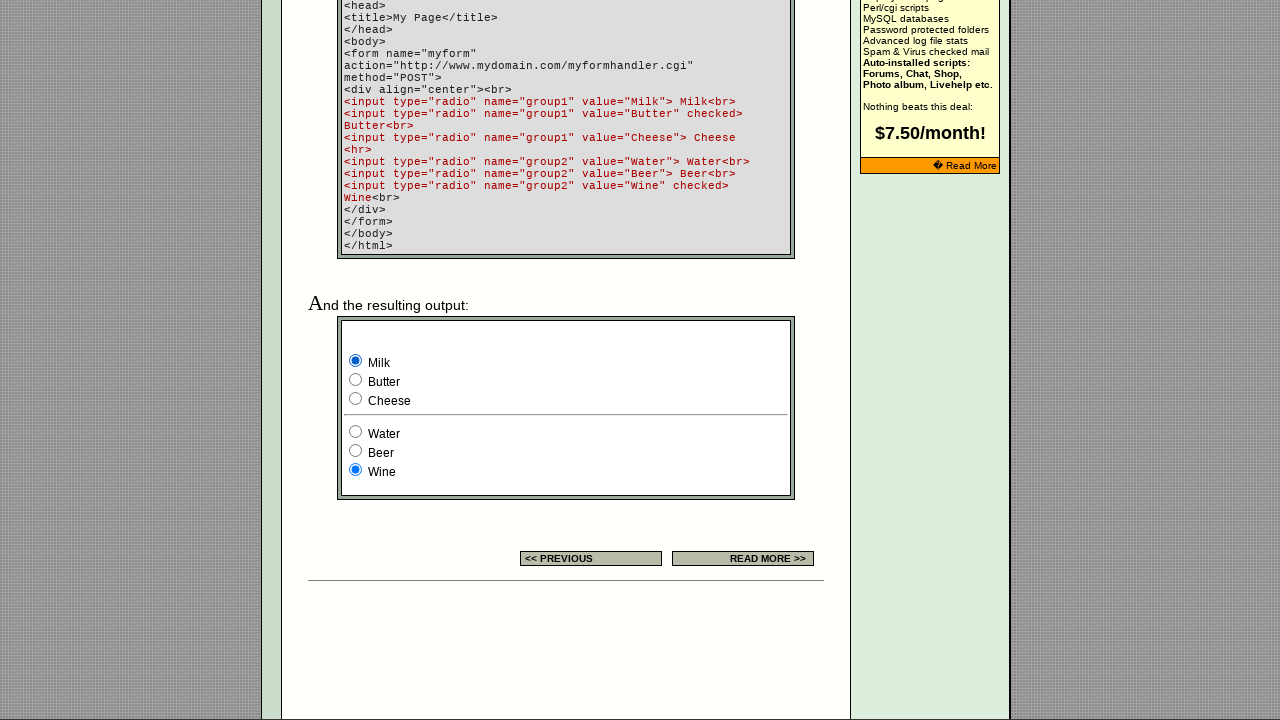

Clicked the 'Cheese' radio button at (356, 398) on input[name='group1'] >> nth=2
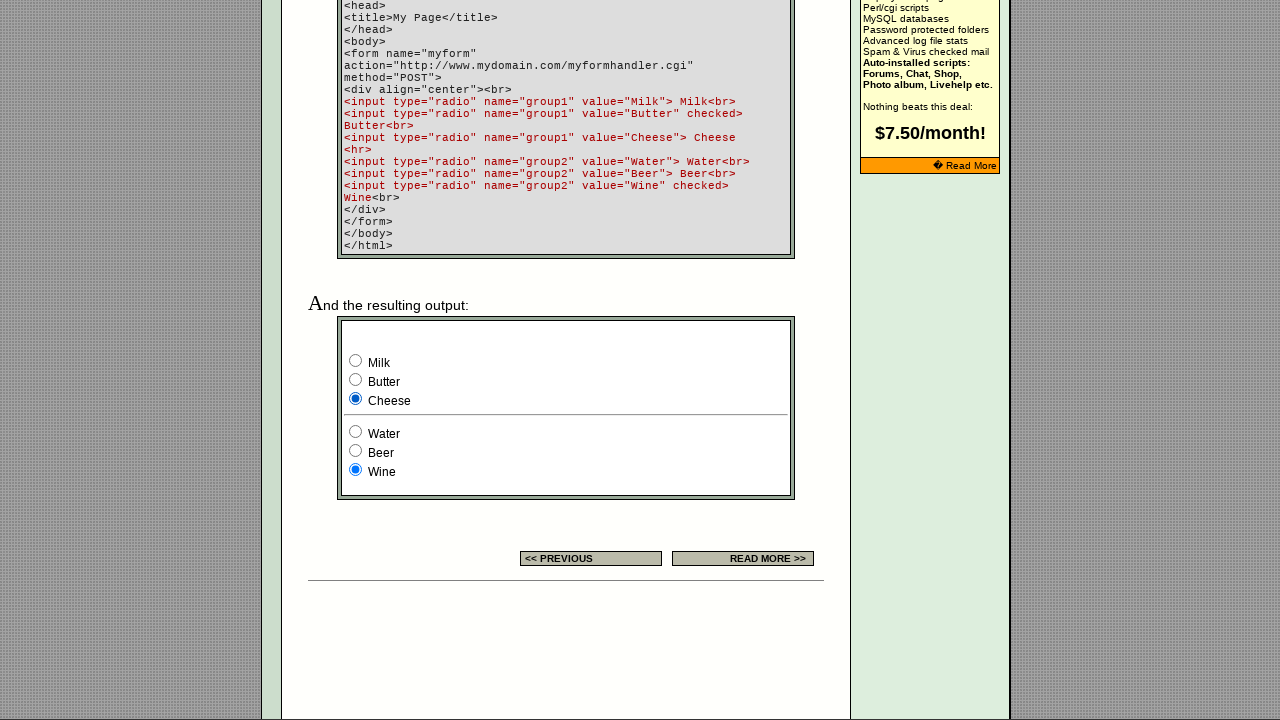

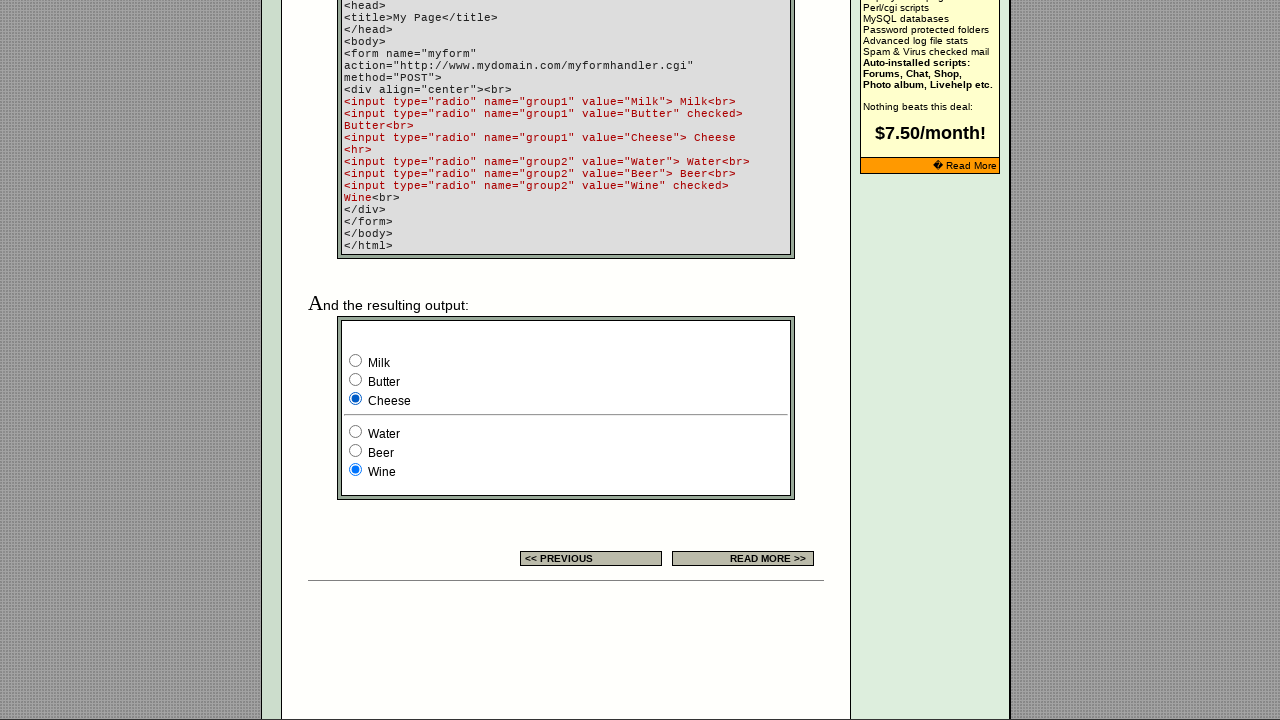